Tests scrolling to the bottom of the page and then back to the top

Starting URL: https://the-internet.herokuapp.com/

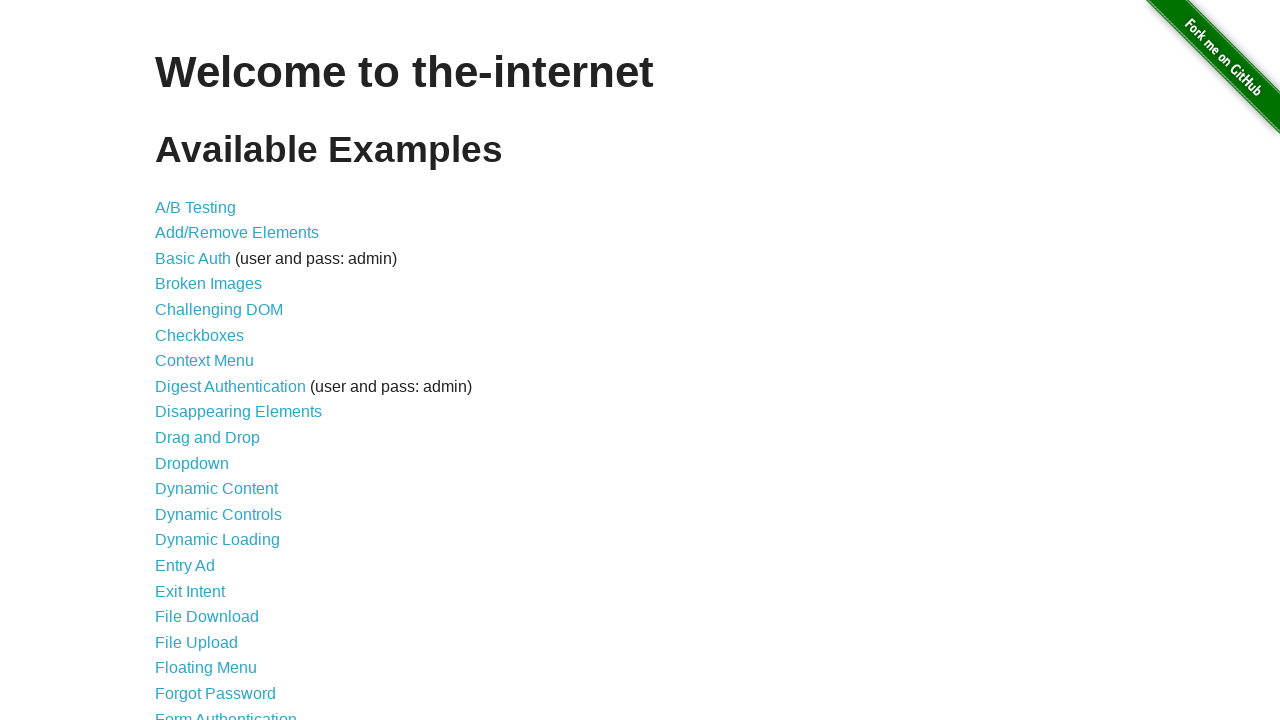

Scrolled to bottom of page
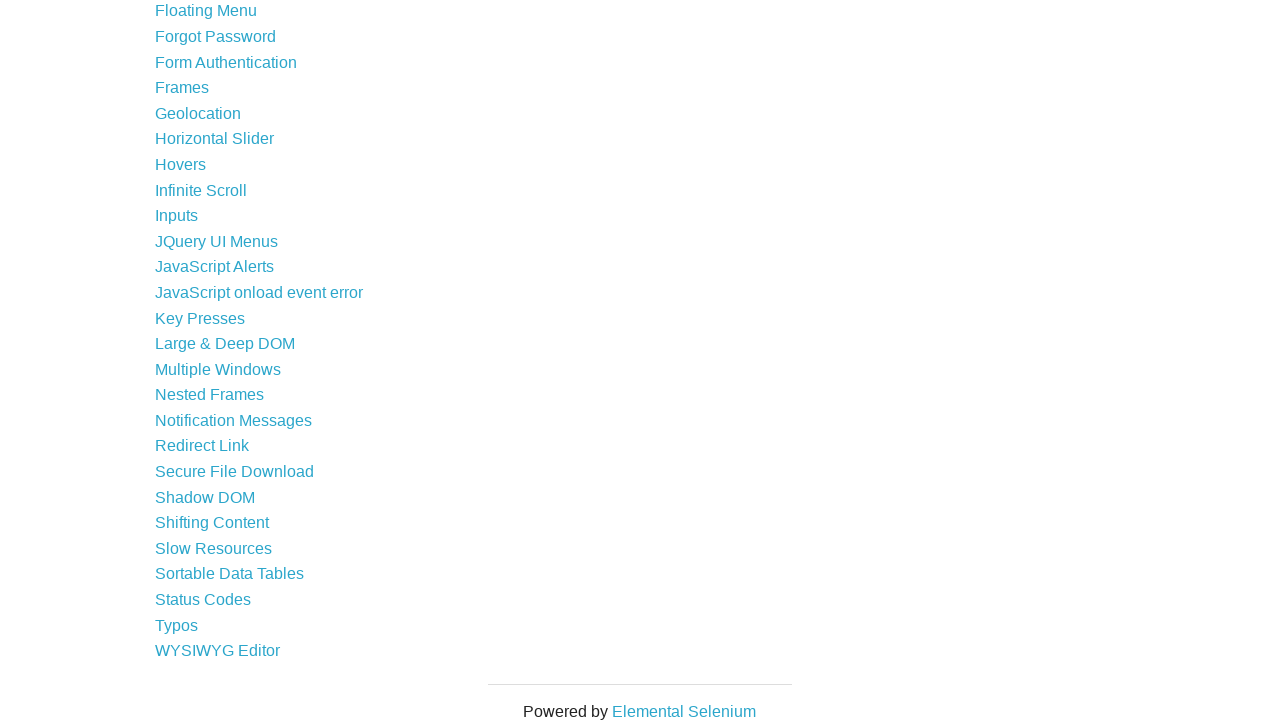

Waited 2 seconds
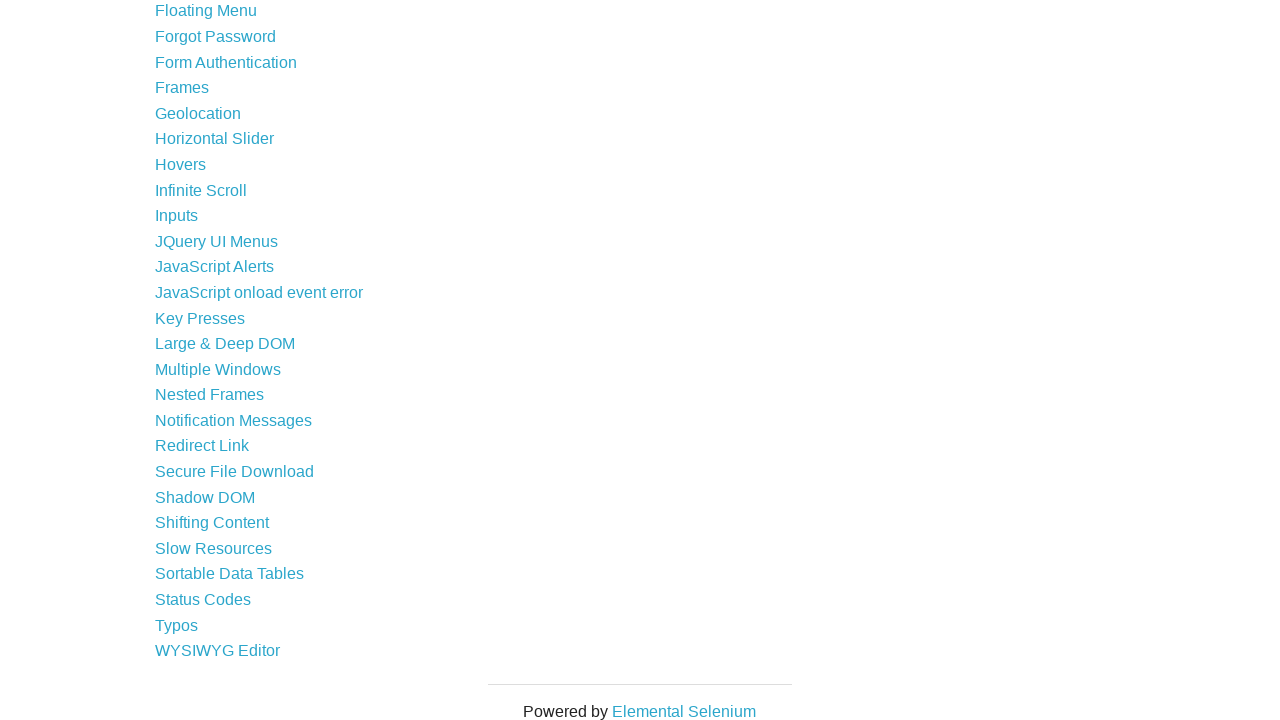

Scrolled back to top of page
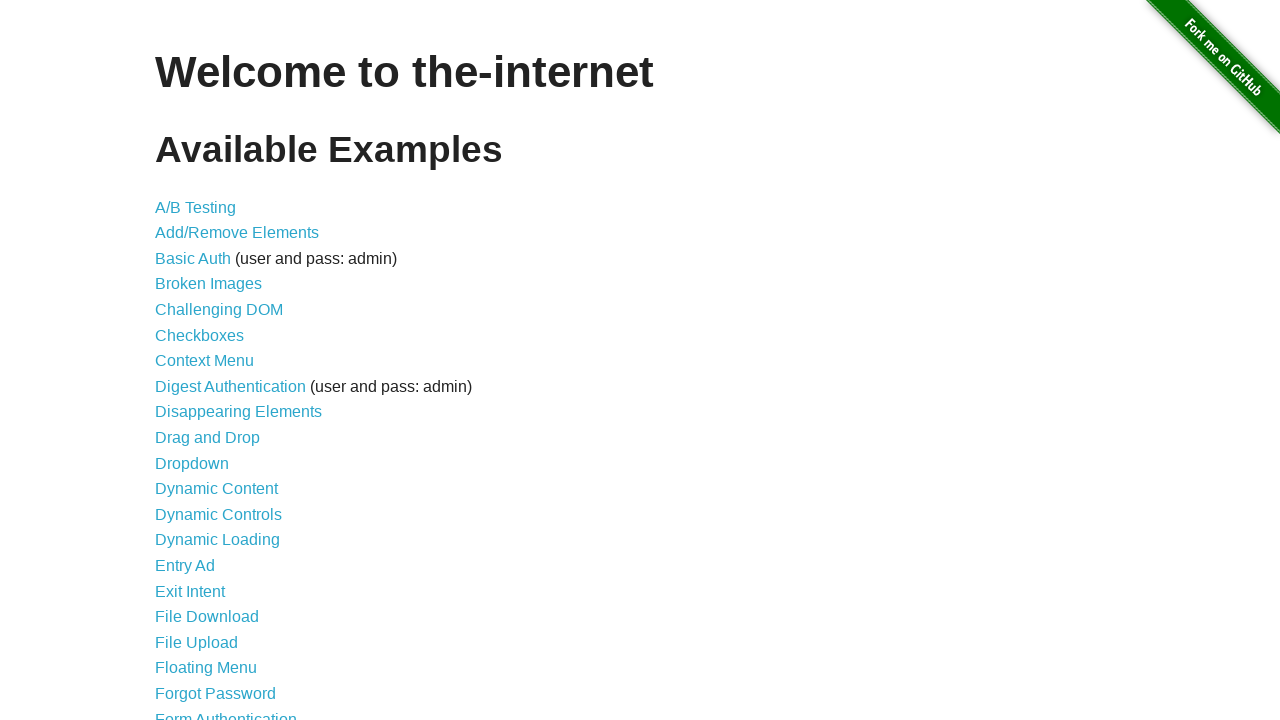

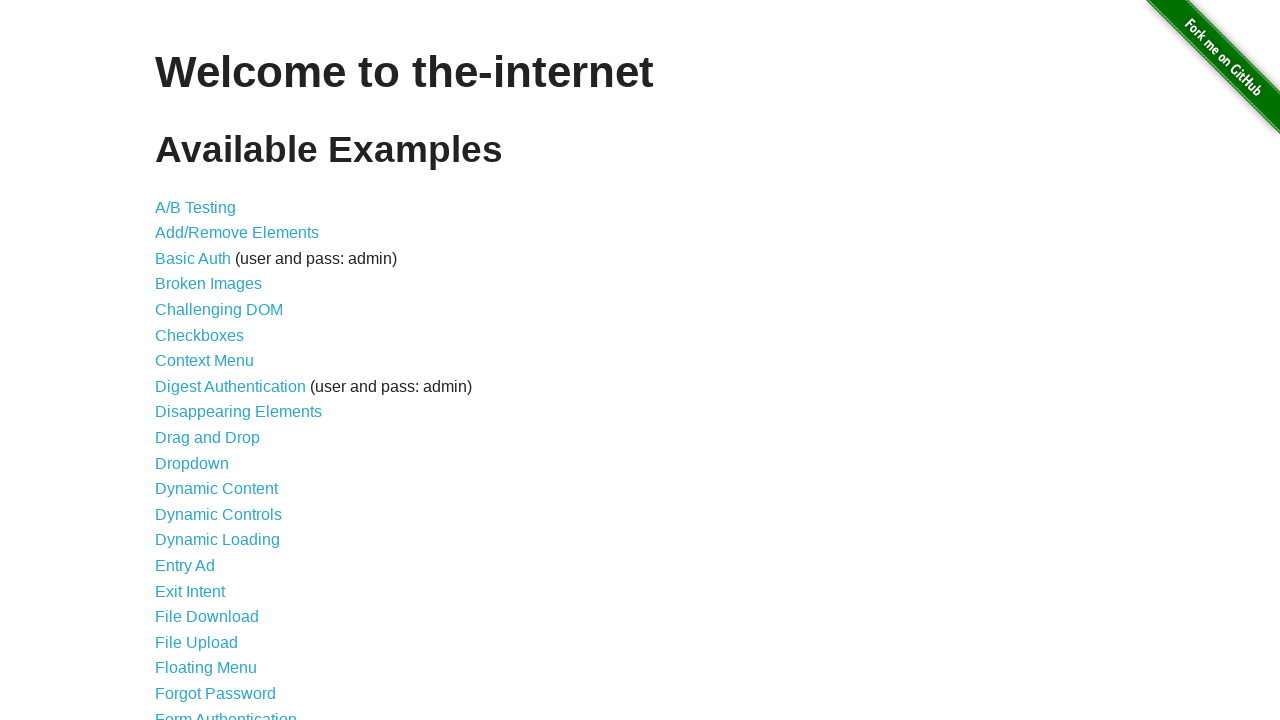